Tests clearing the complete state of all items by checking and unchecking the toggle-all checkbox

Starting URL: https://demo.playwright.dev/todomvc

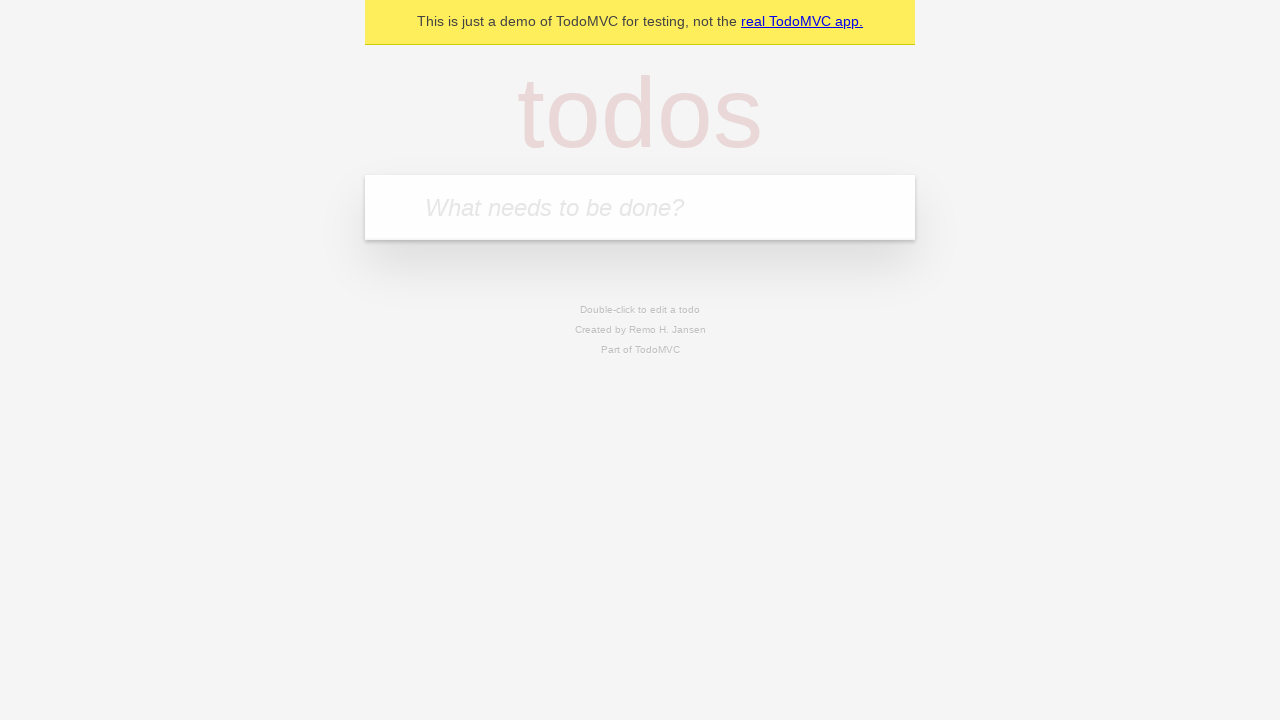

Filled todo input with 'buy some cheese' on internal:attr=[placeholder="What needs to be done?"i]
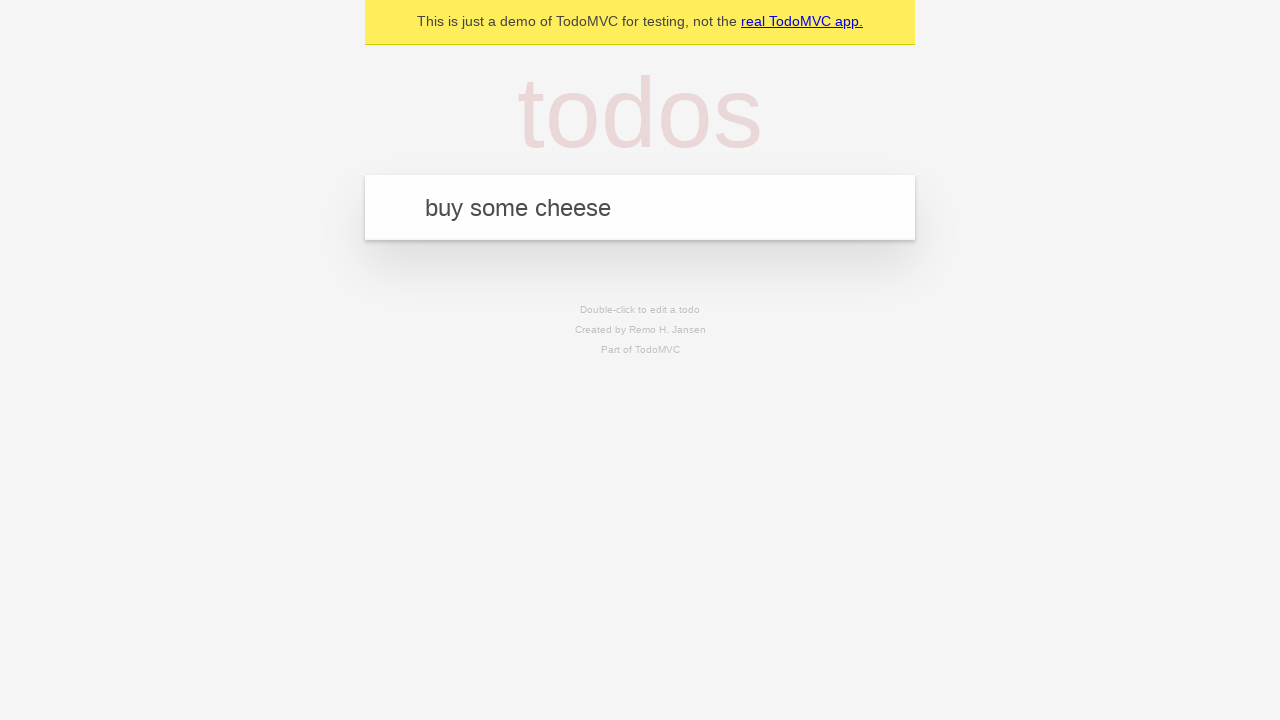

Pressed Enter to add first todo on internal:attr=[placeholder="What needs to be done?"i]
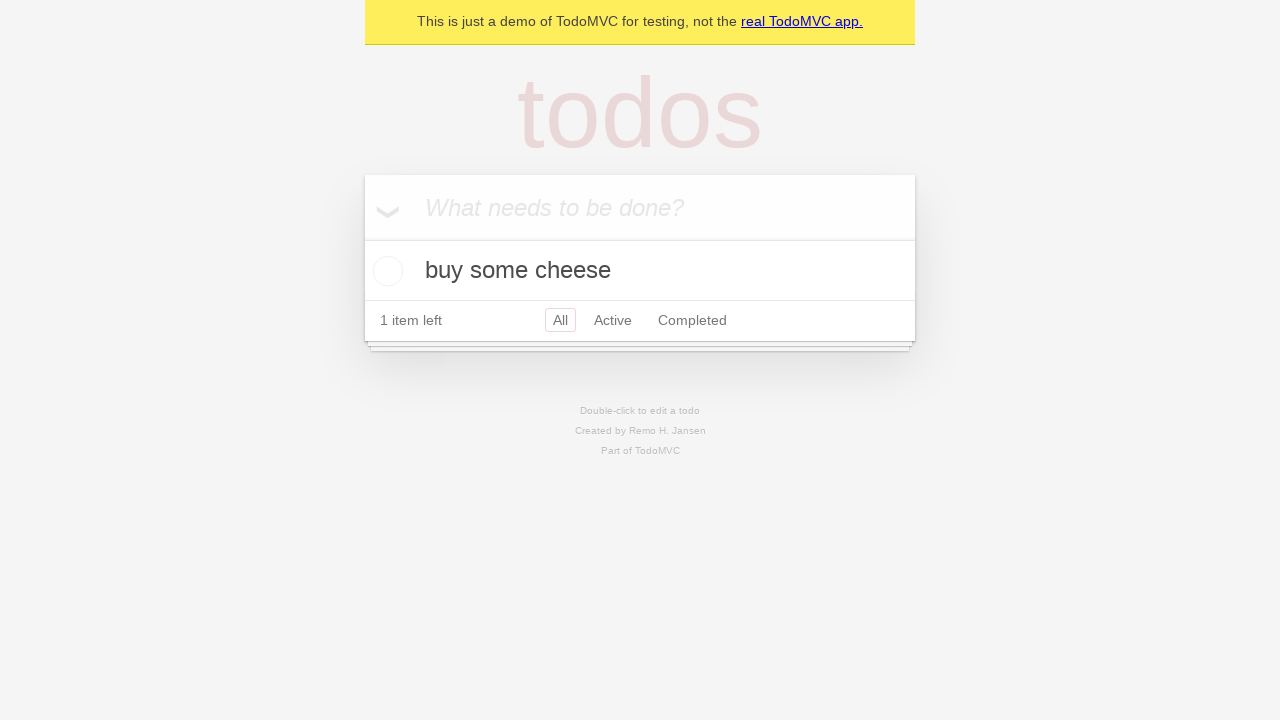

Filled todo input with 'feed the cat' on internal:attr=[placeholder="What needs to be done?"i]
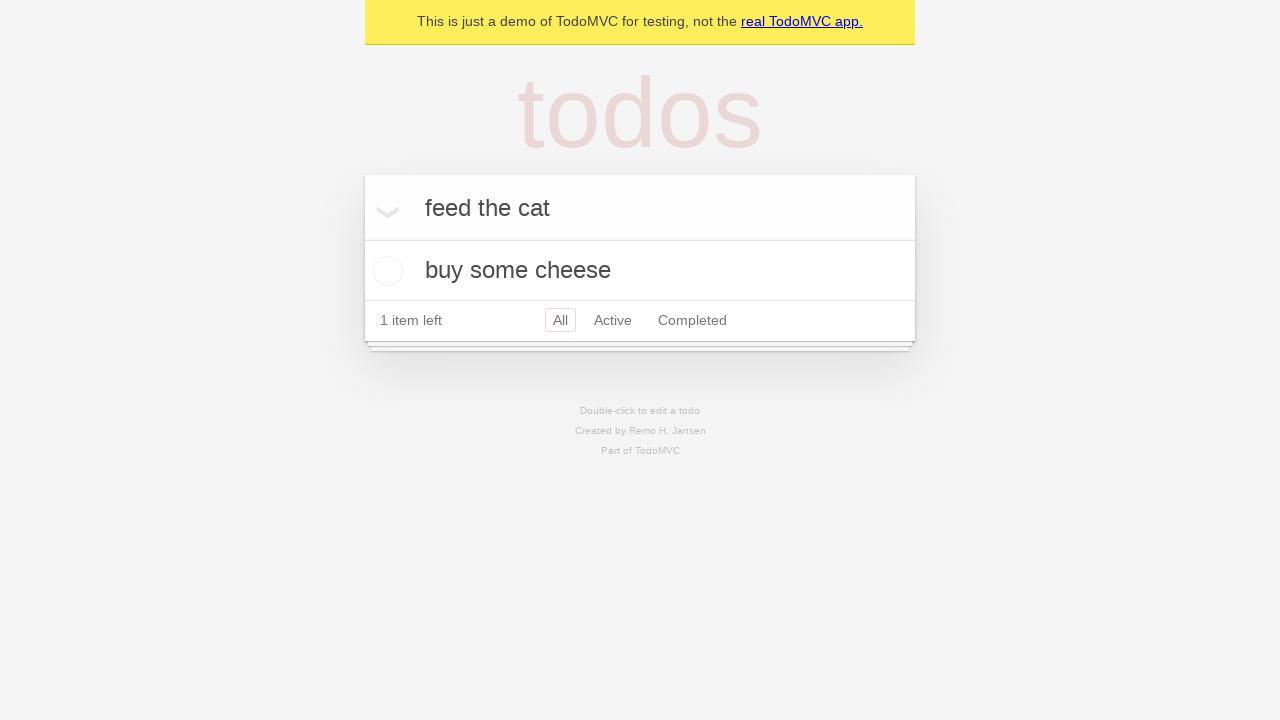

Pressed Enter to add second todo on internal:attr=[placeholder="What needs to be done?"i]
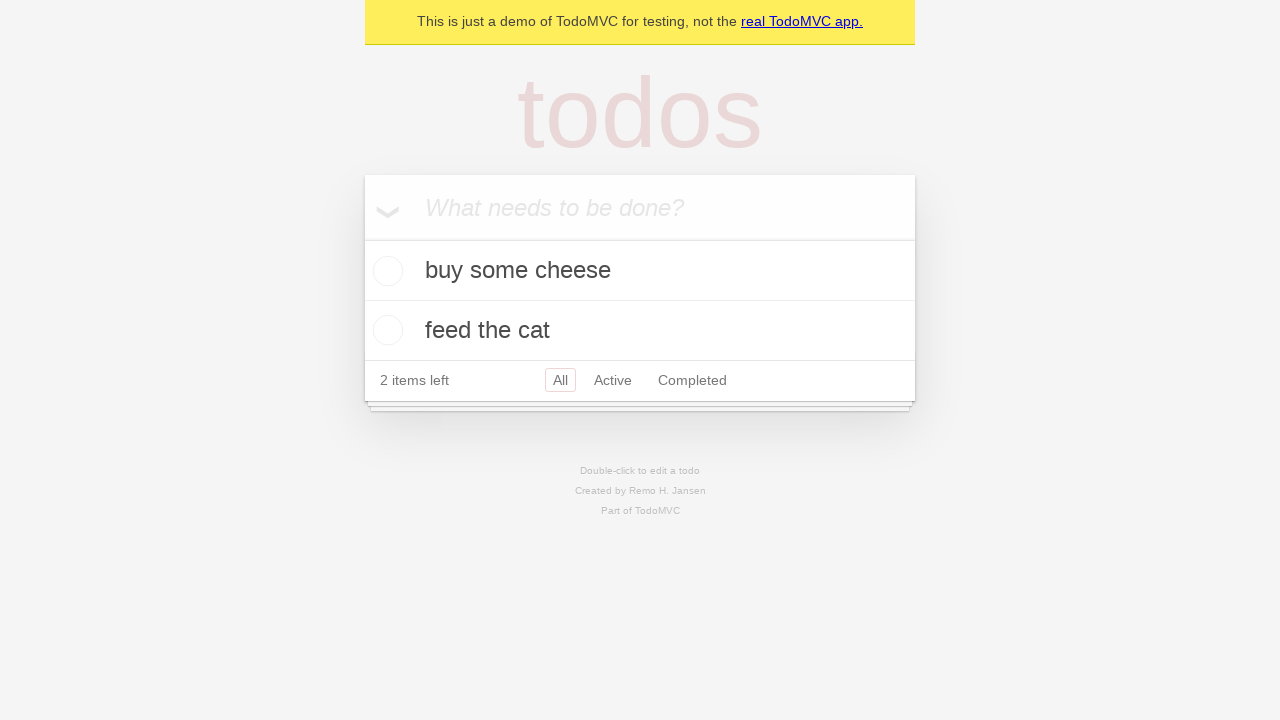

Filled todo input with 'book a doctors appointment' on internal:attr=[placeholder="What needs to be done?"i]
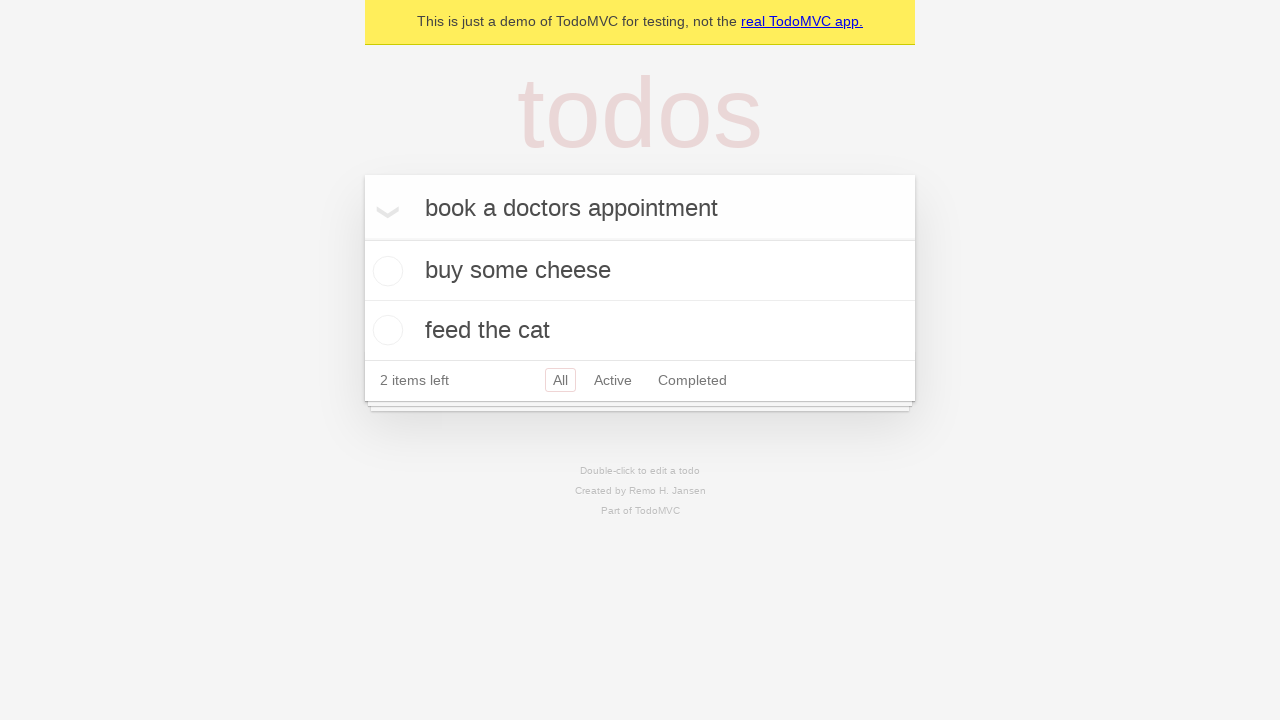

Pressed Enter to add third todo on internal:attr=[placeholder="What needs to be done?"i]
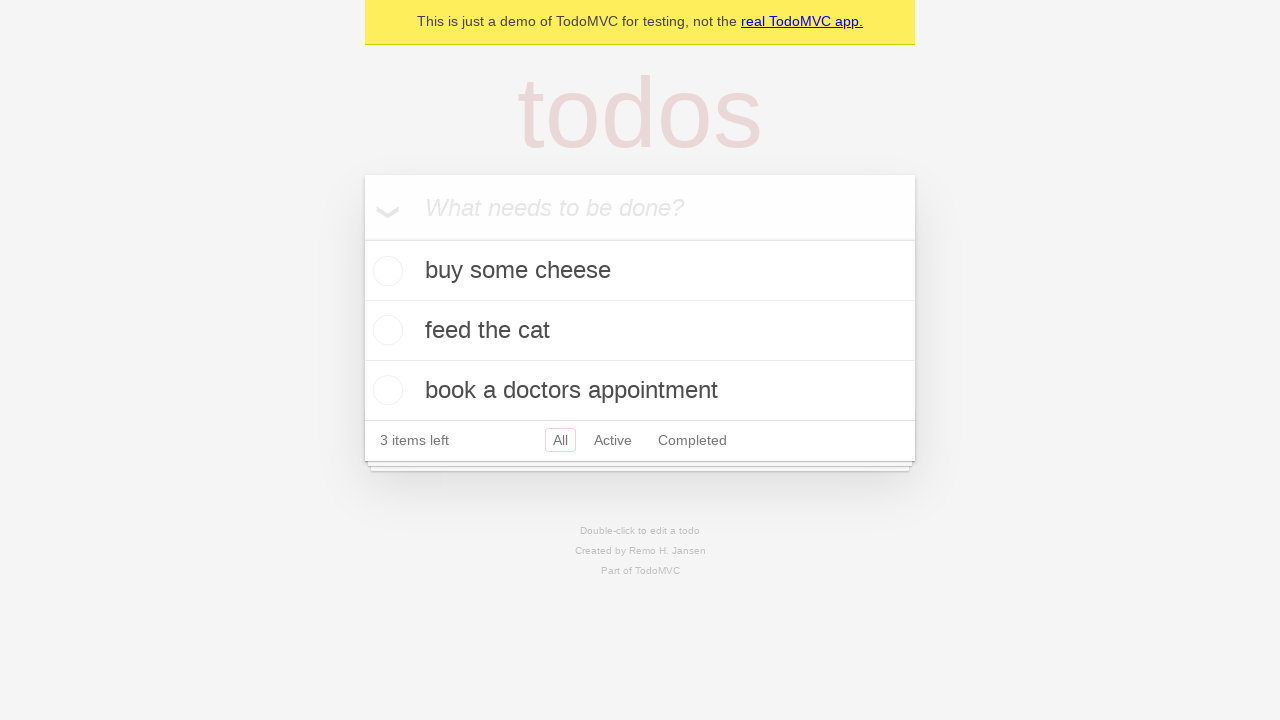

Checked toggle-all checkbox to mark all todos as complete at (362, 238) on internal:label="Mark all as complete"i
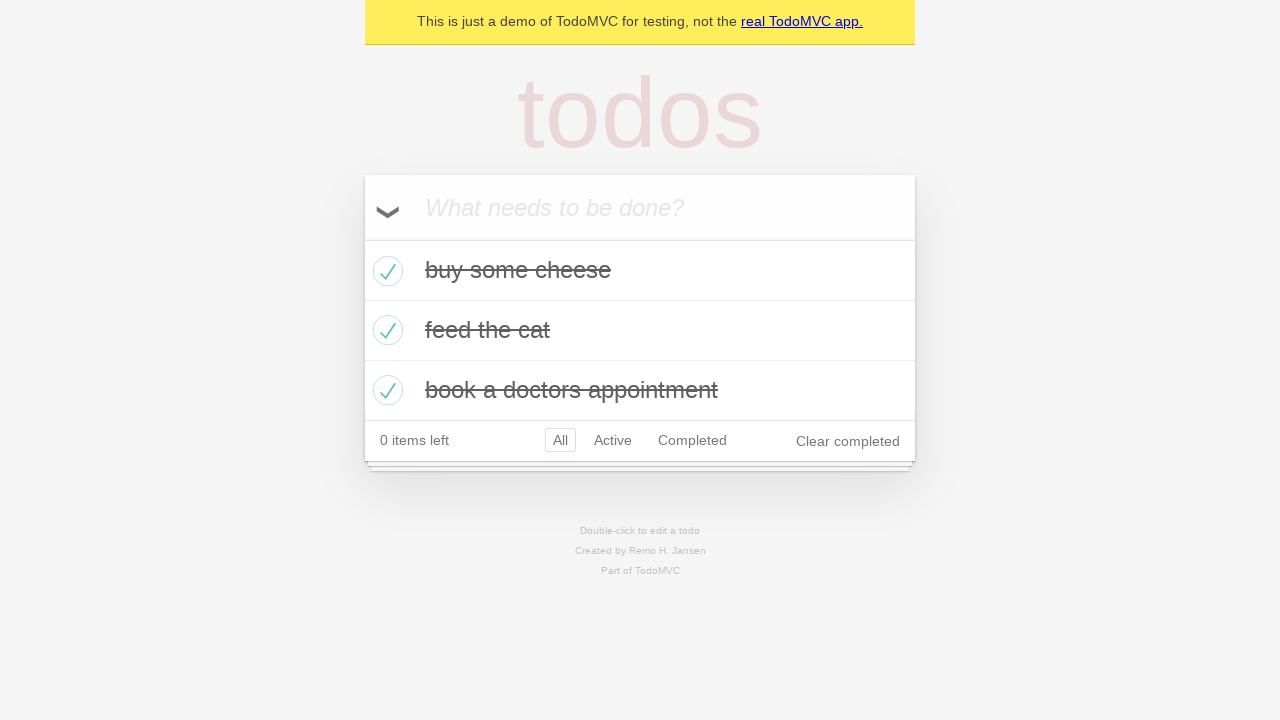

Unchecked toggle-all checkbox to clear complete state of all todos at (362, 238) on internal:label="Mark all as complete"i
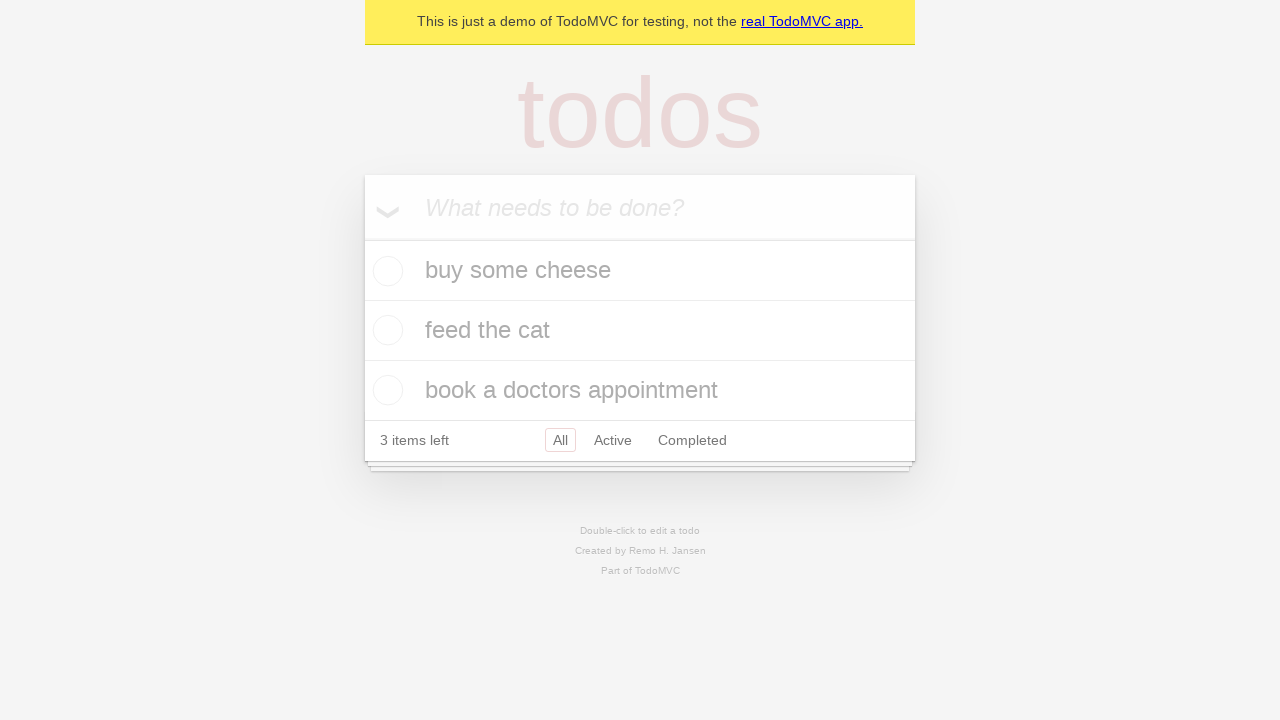

Waited for todo items to load in uncompleted state
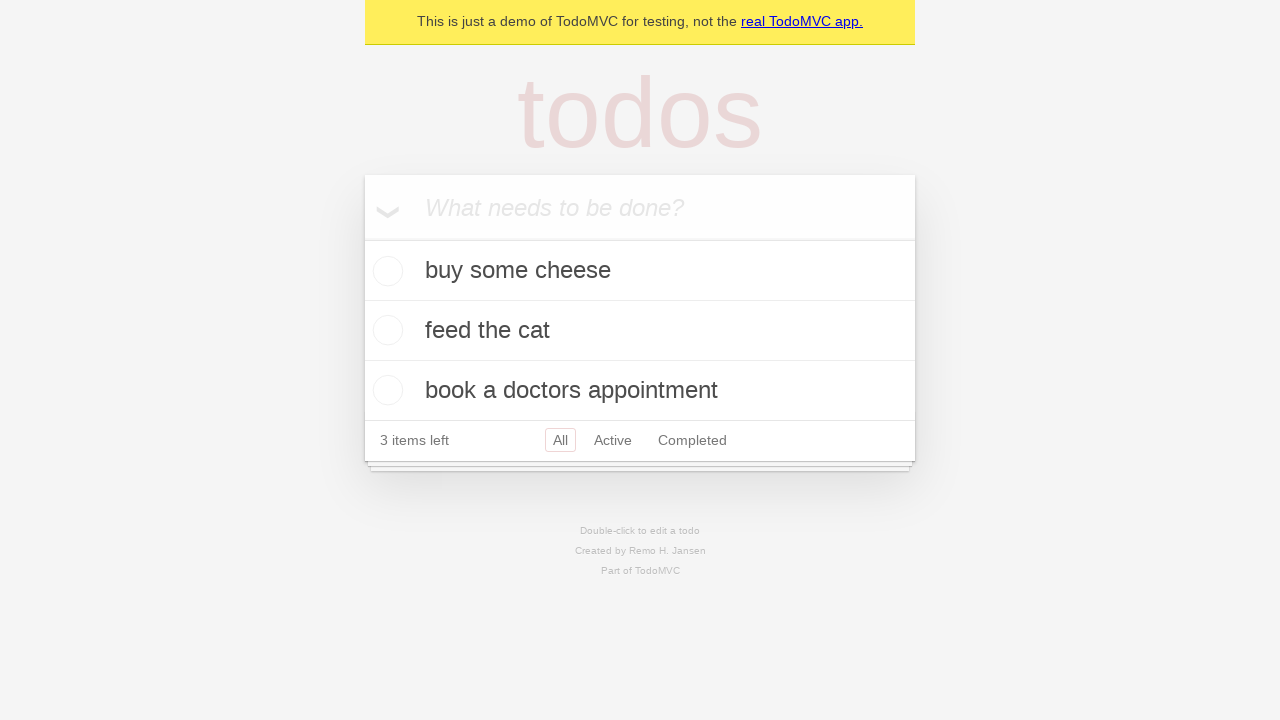

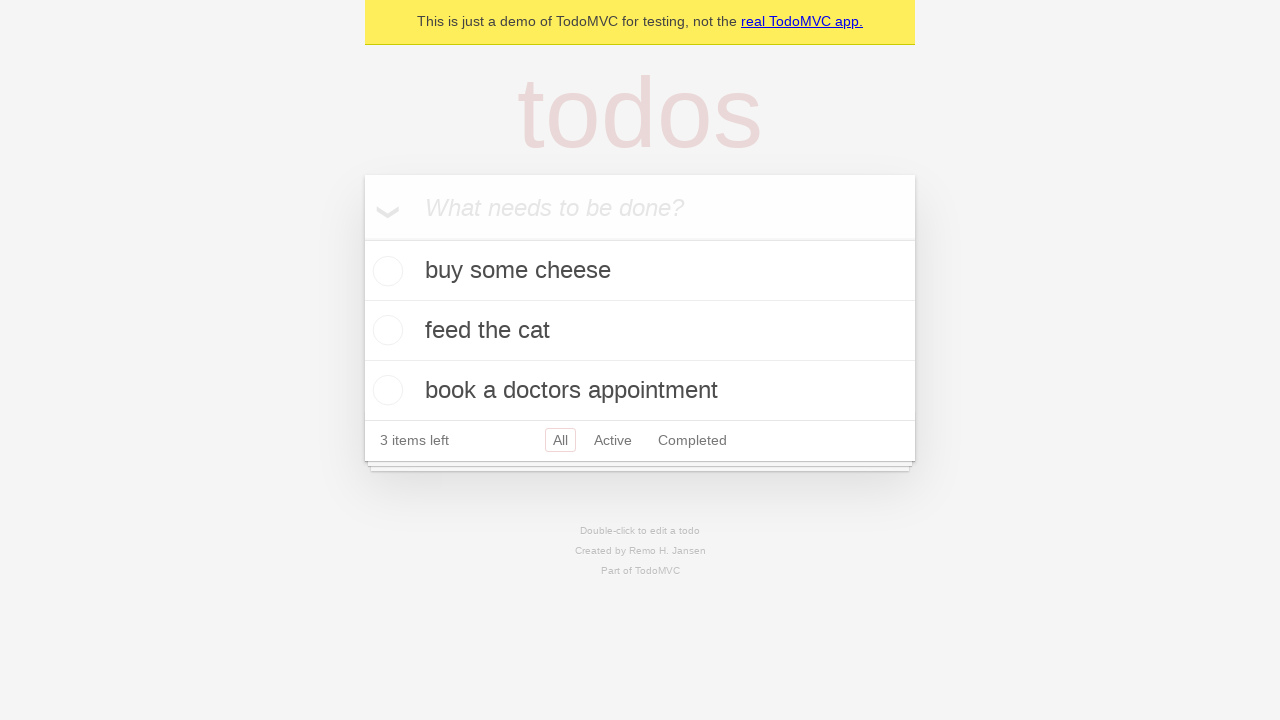